Tests the text box form on demoqa.com by filling in full name, email, current address, and permanent address fields, then scrolling to and clicking the submit button, and verifying the output displays correctly.

Starting URL: https://demoqa.com/text-box

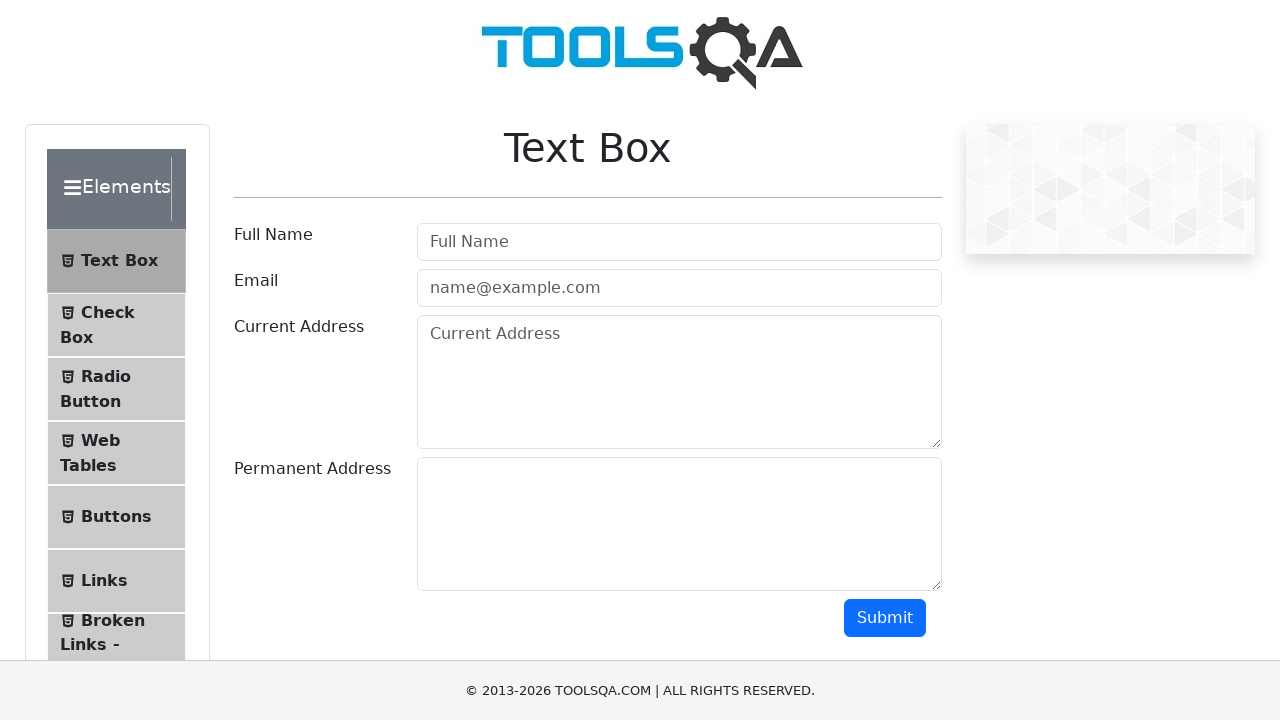

Filled full name field with 'arvind' on #userName
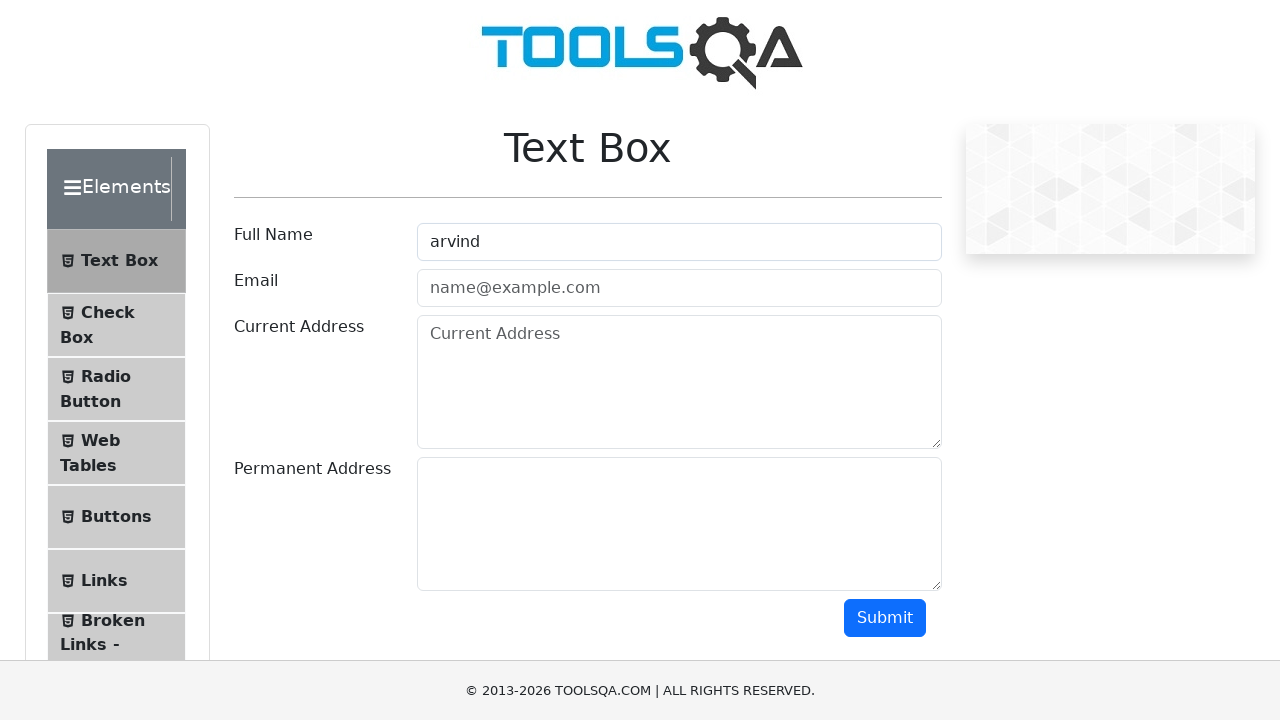

Filled email field with 'abc@gmail.com' on #userEmail
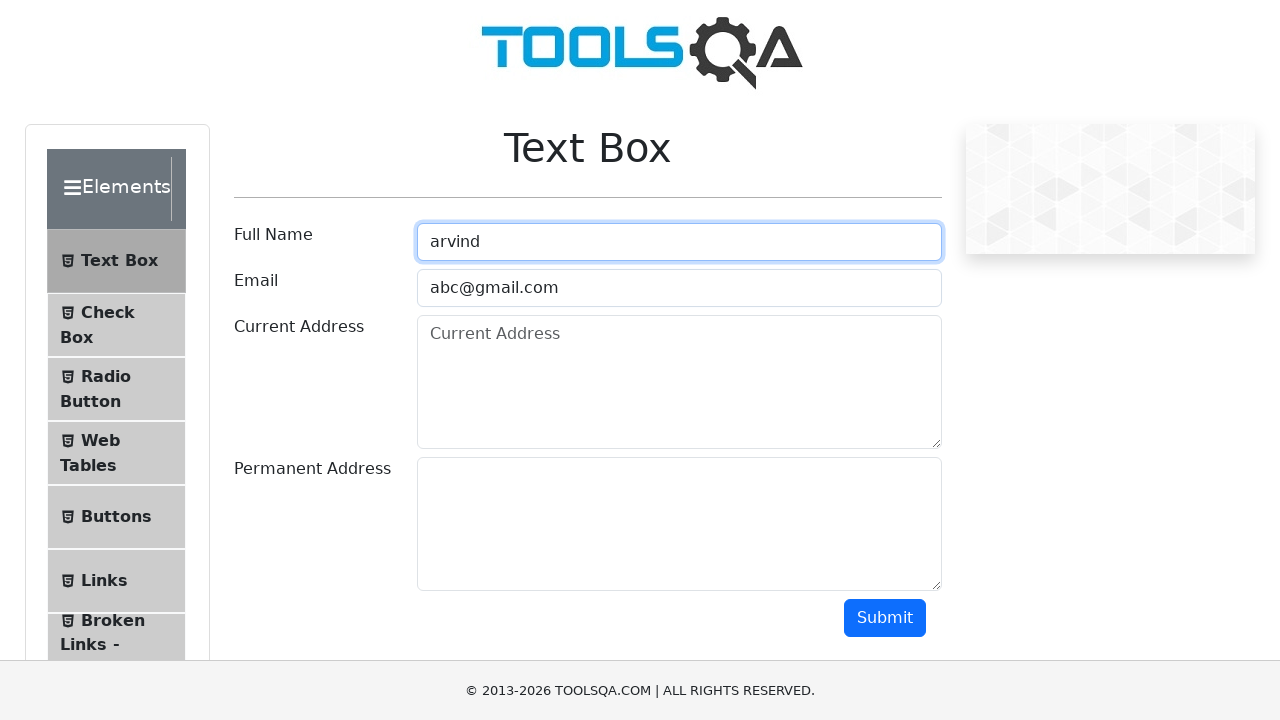

Filled current address field with 'mira road' on #currentAddress
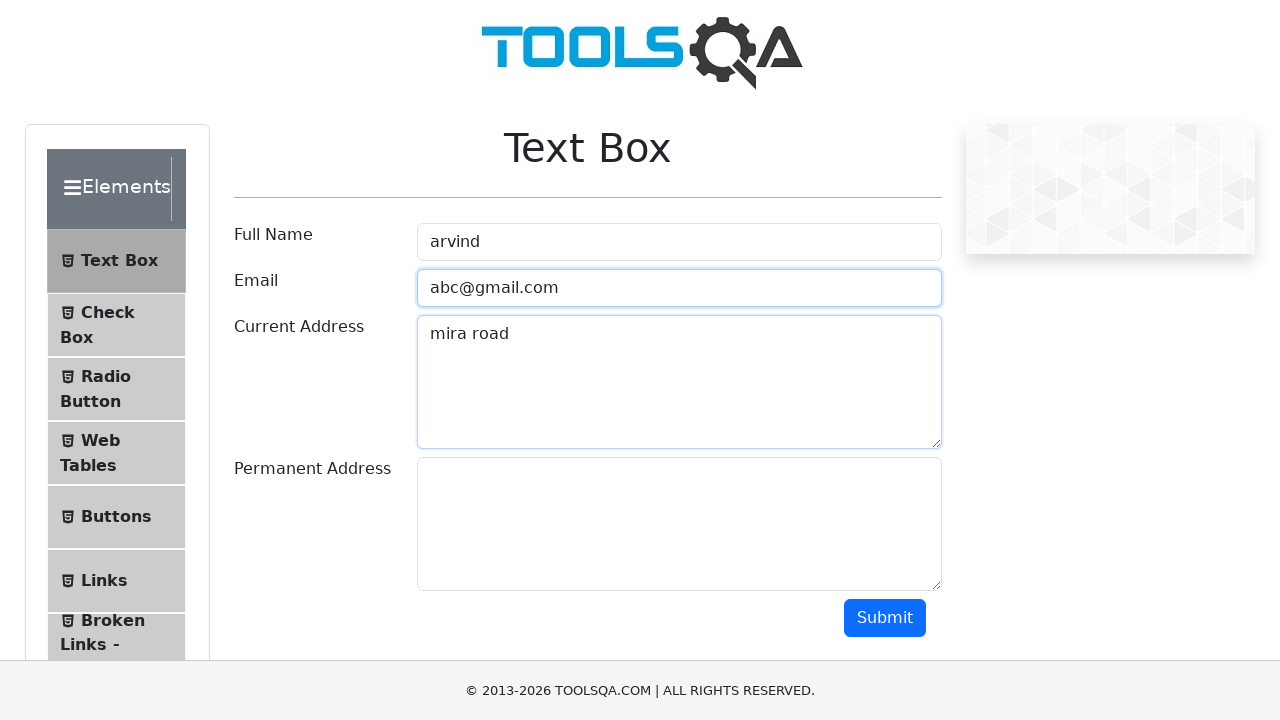

Filled permanent address field with 'mumbai' on #permanentAddress
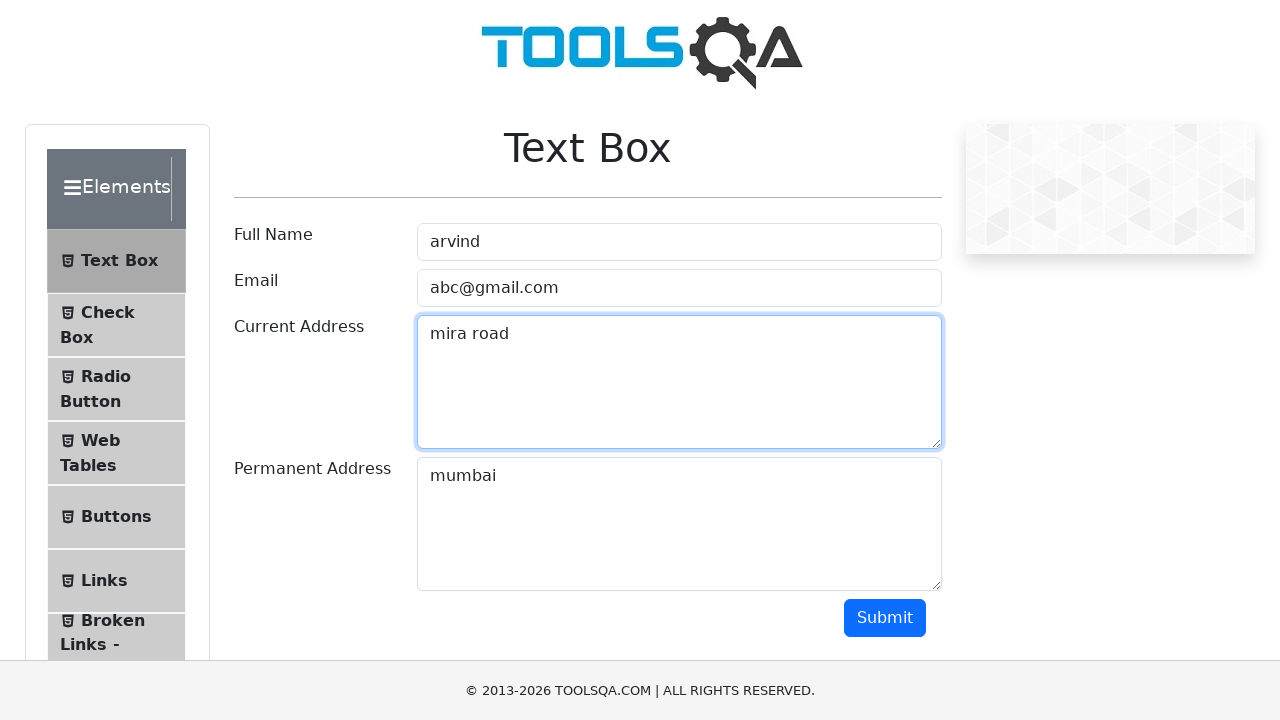

Scrolled to submit button
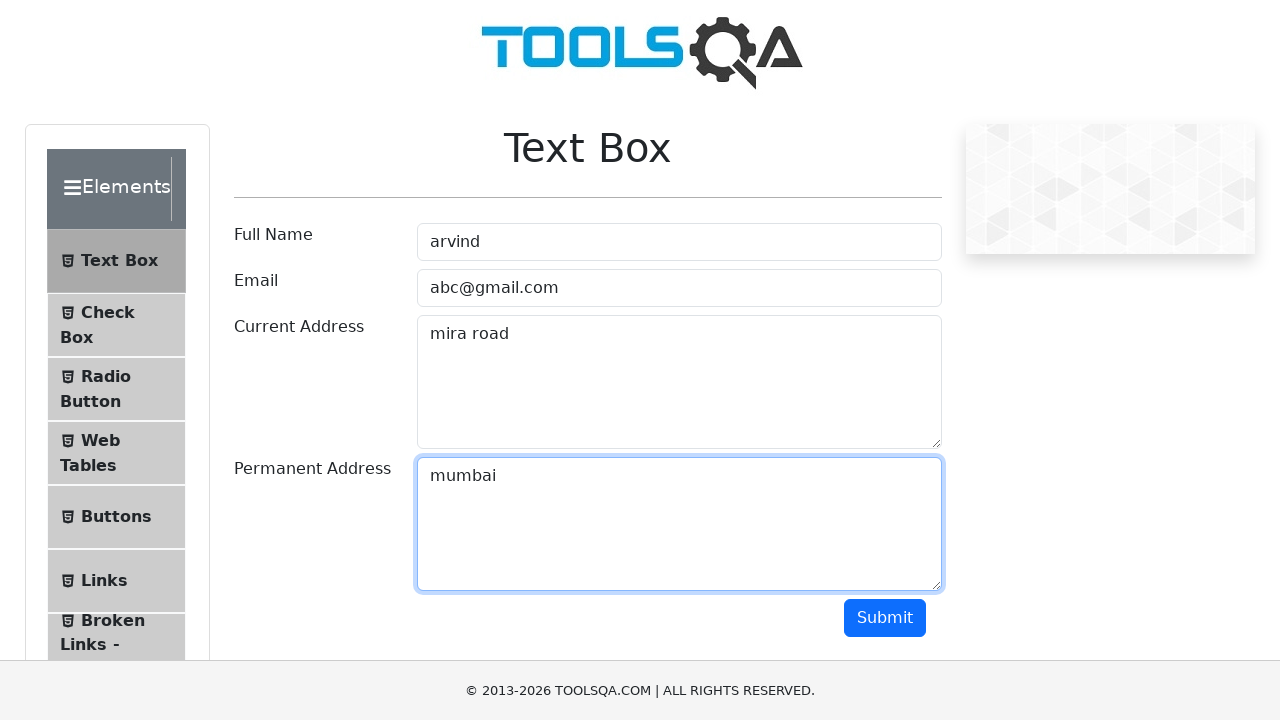

Clicked submit button at (885, 618) on #submit
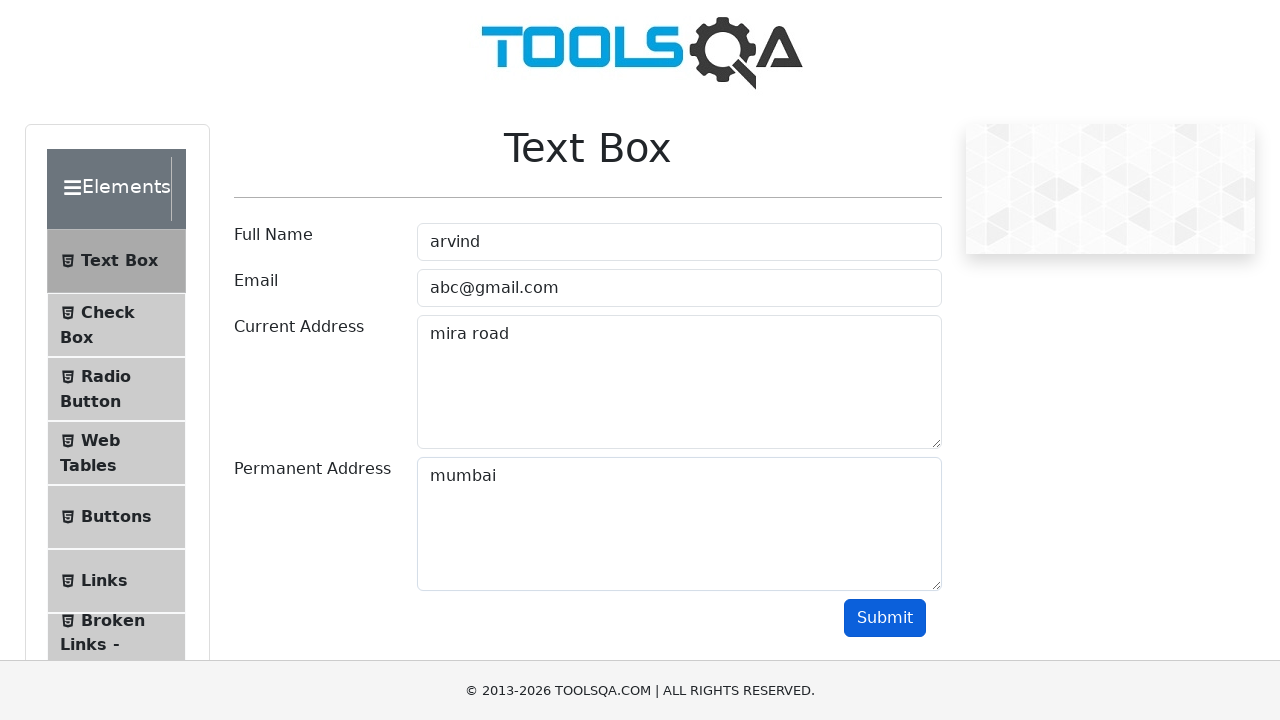

Output section loaded
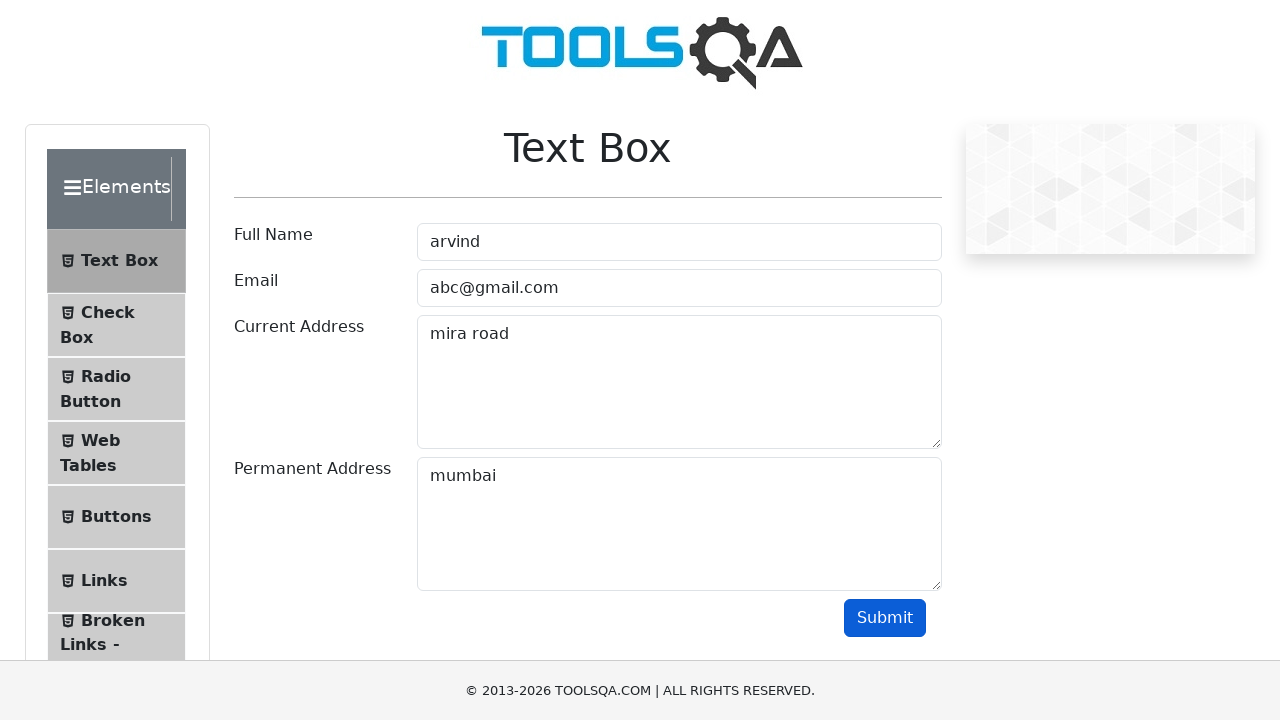

Located name output element
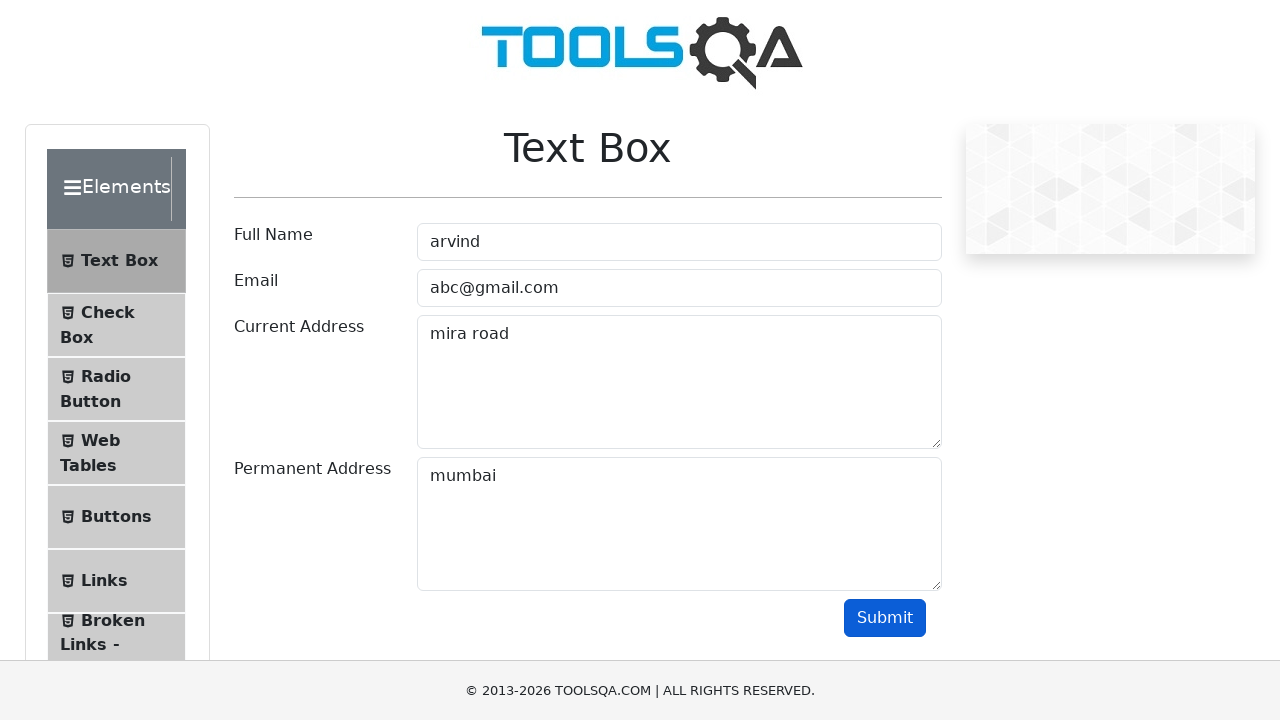

Verified output displays correct name 'arvind'
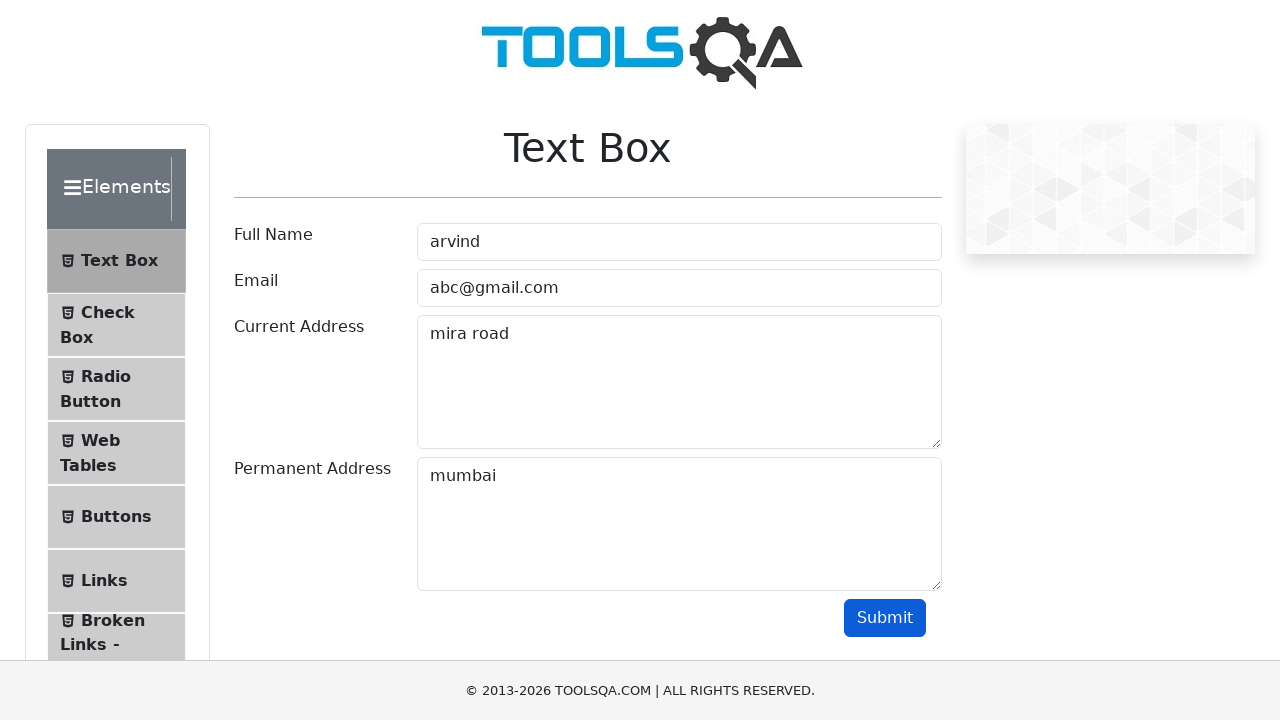

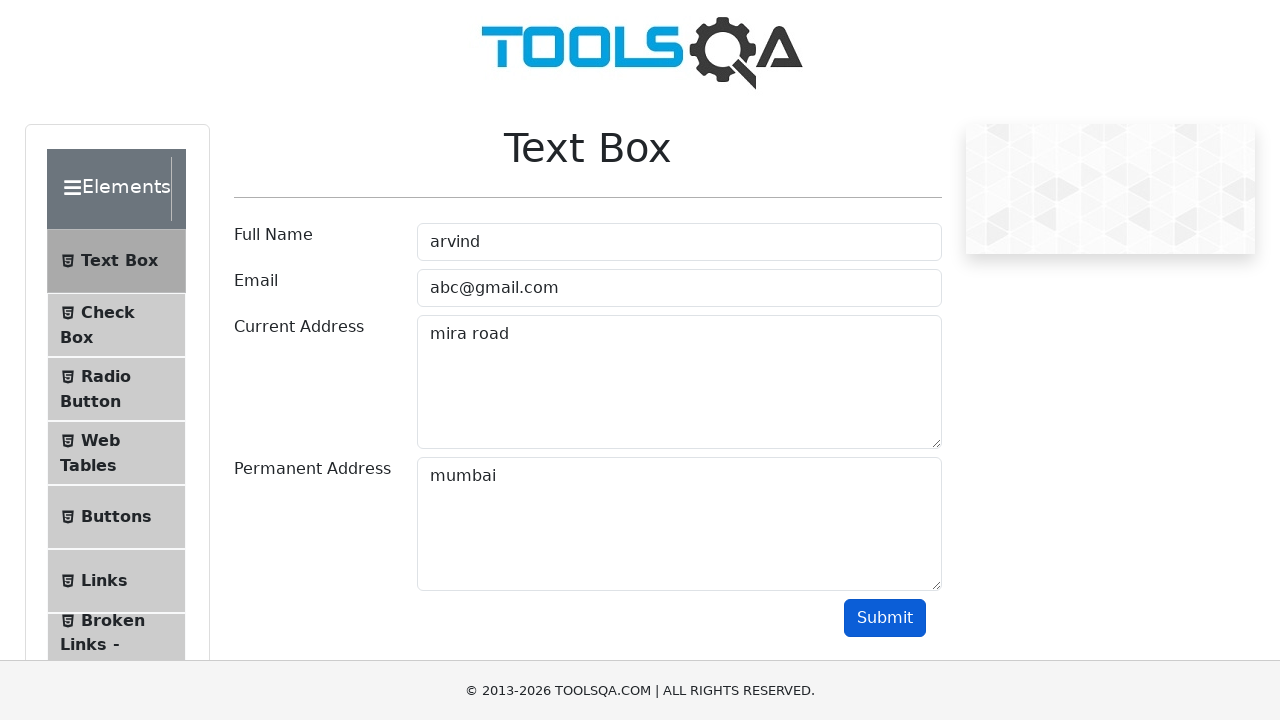